Edits an existing cookie by overwriting its value and refreshes the cookie display

Starting URL: https://bonigarcia.dev/selenium-webdriver-java/cookies.html

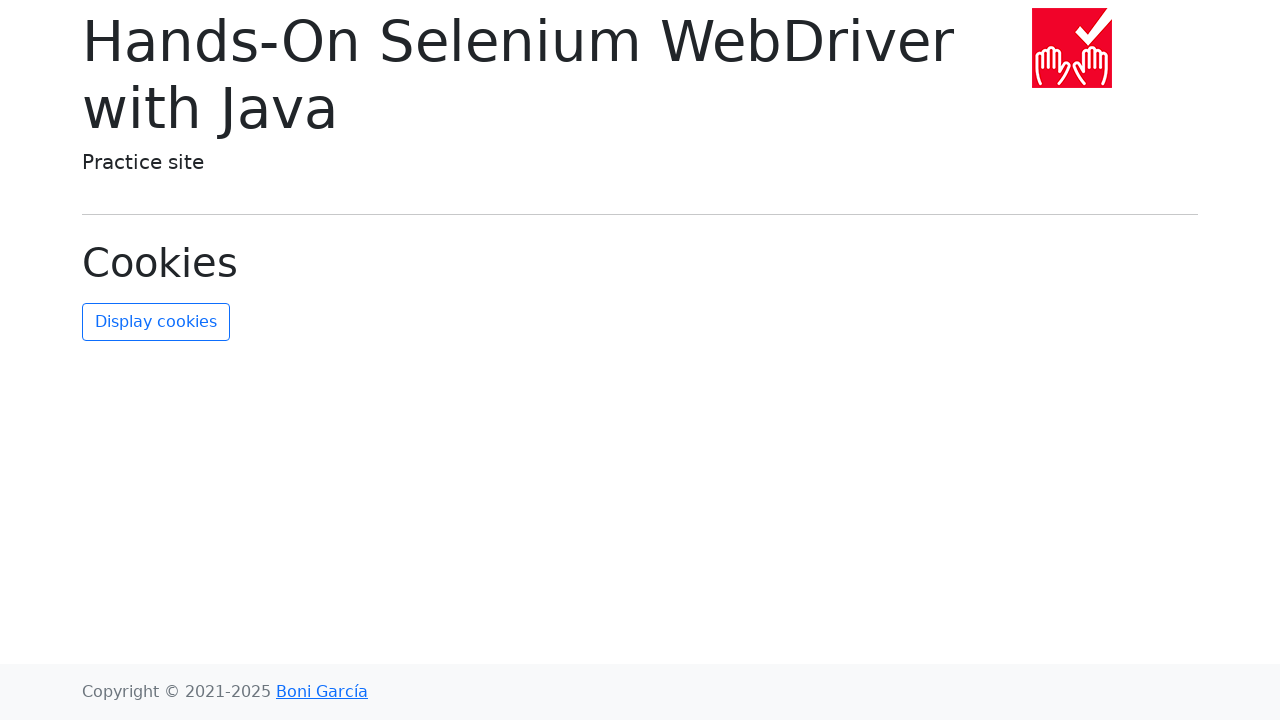

Retrieved all cookies from context
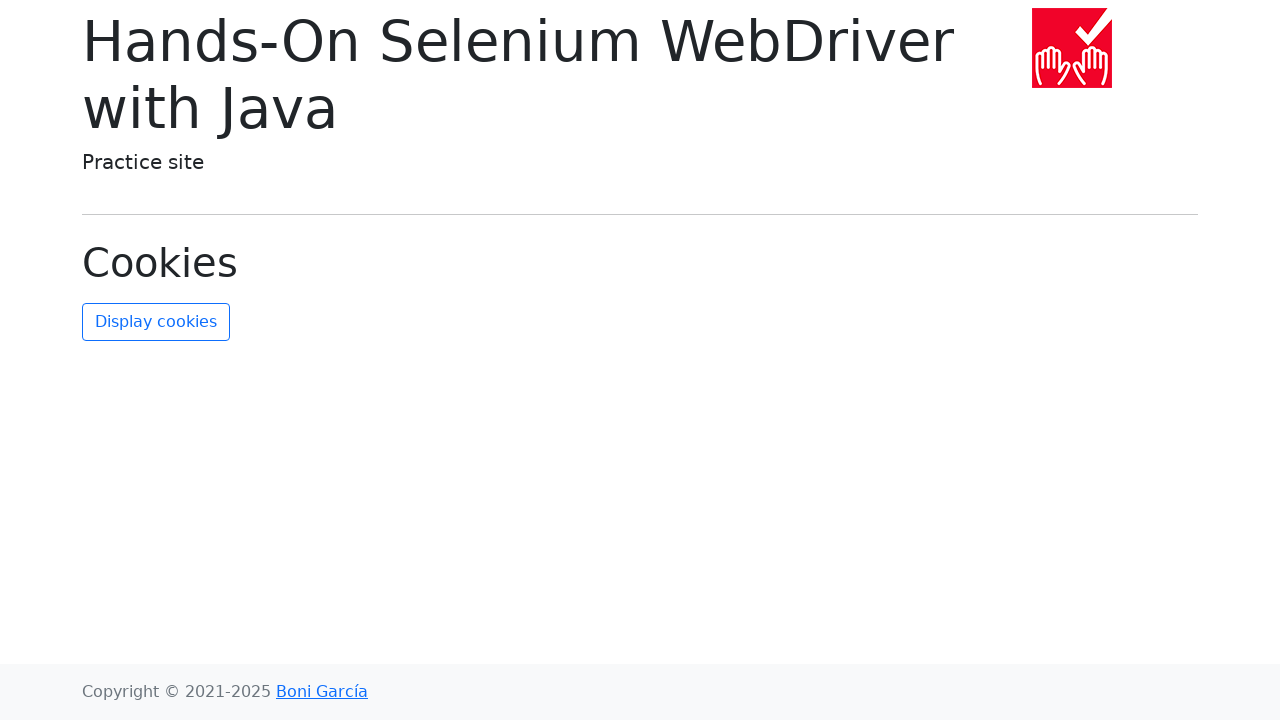

Located existing 'username' cookie
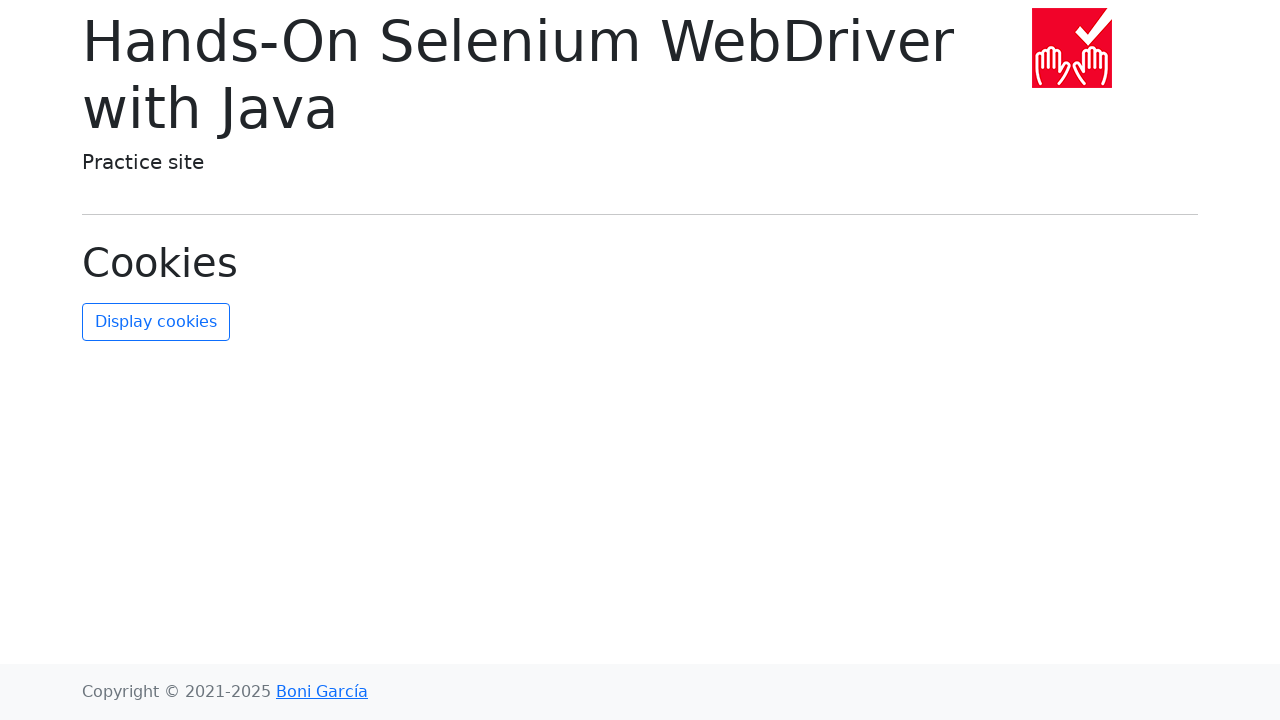

Added new cookie with name 'username' and value 'Prathamesh' to overwrite existing cookie
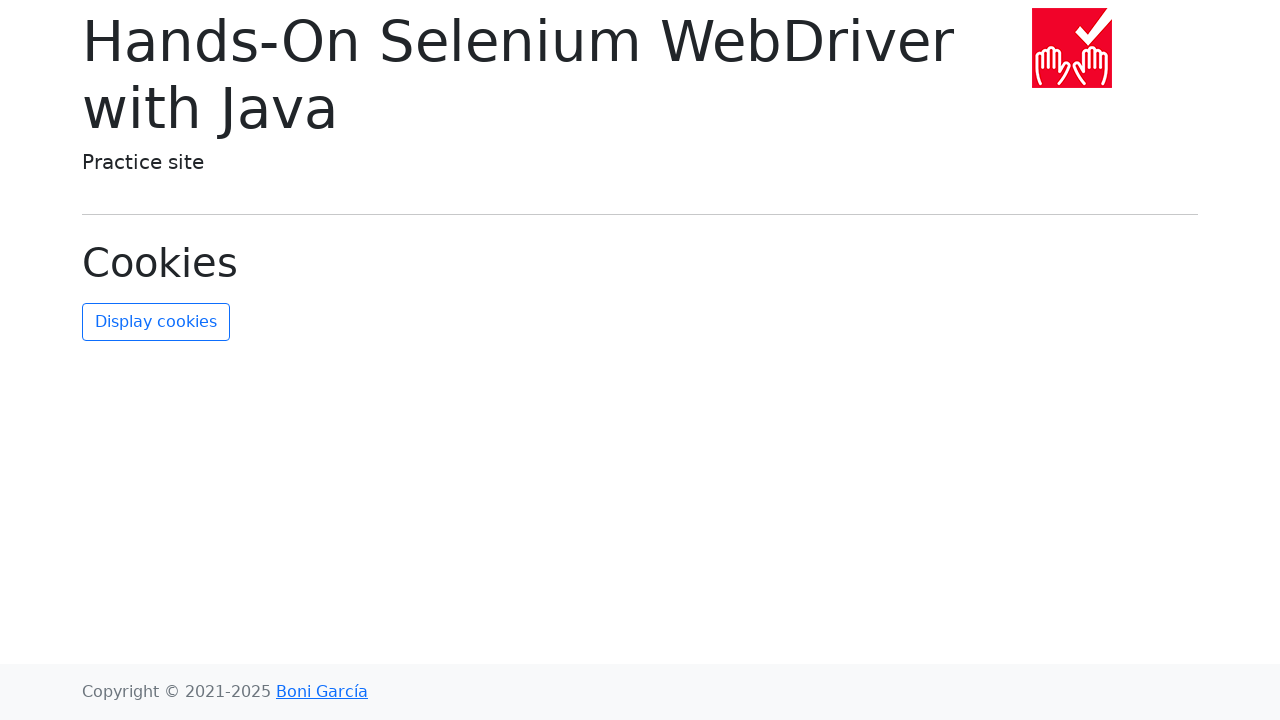

Retrieved all cookies from context to verify edit
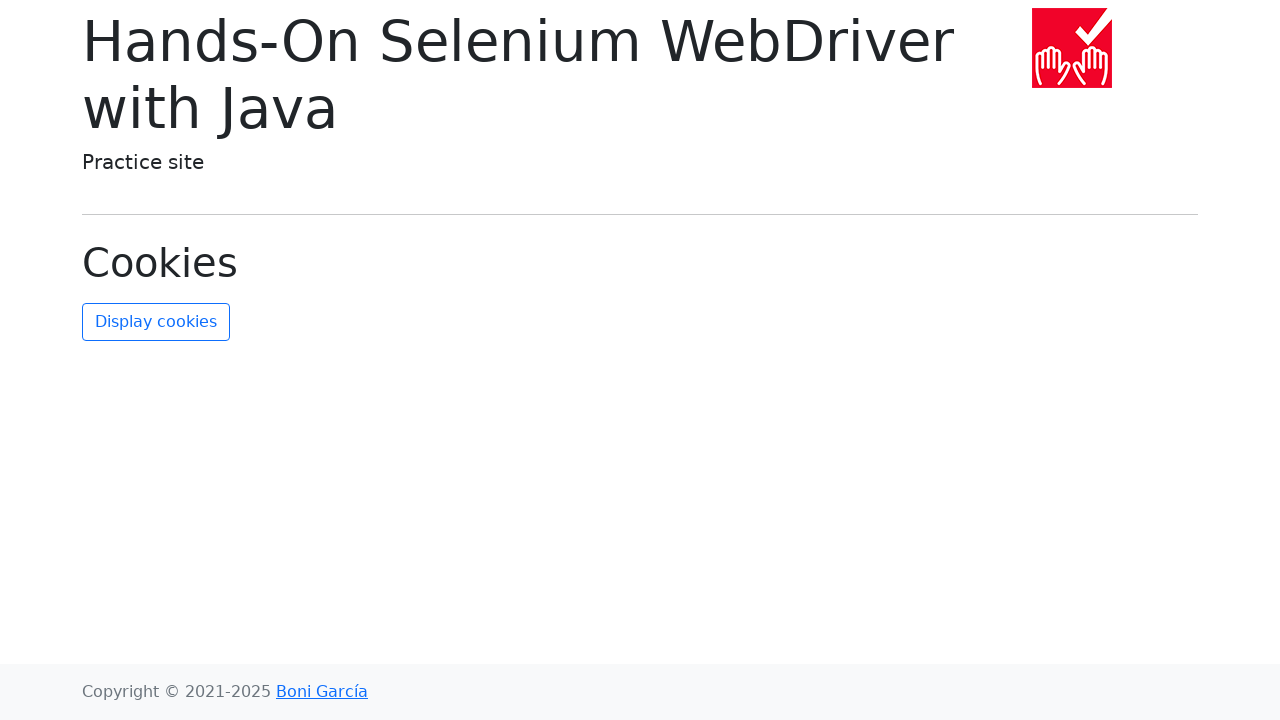

Located edited 'username' cookie for verification
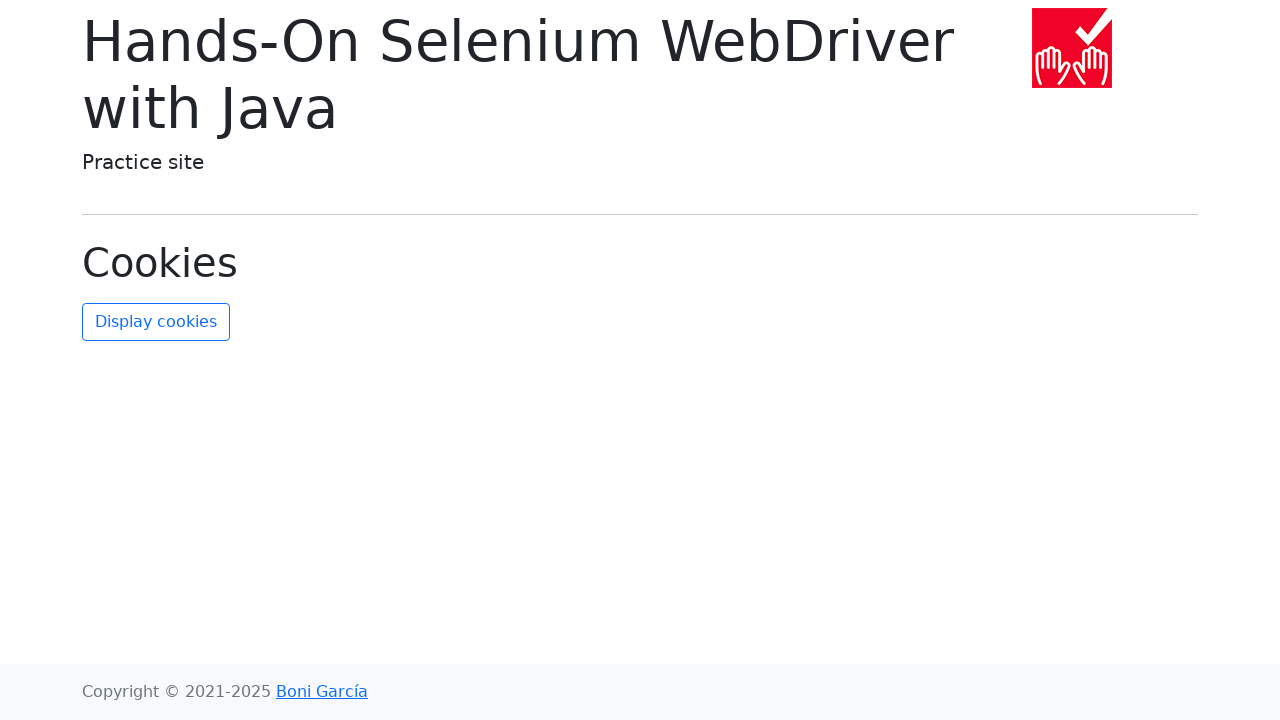

Verified that username cookie exists after edit
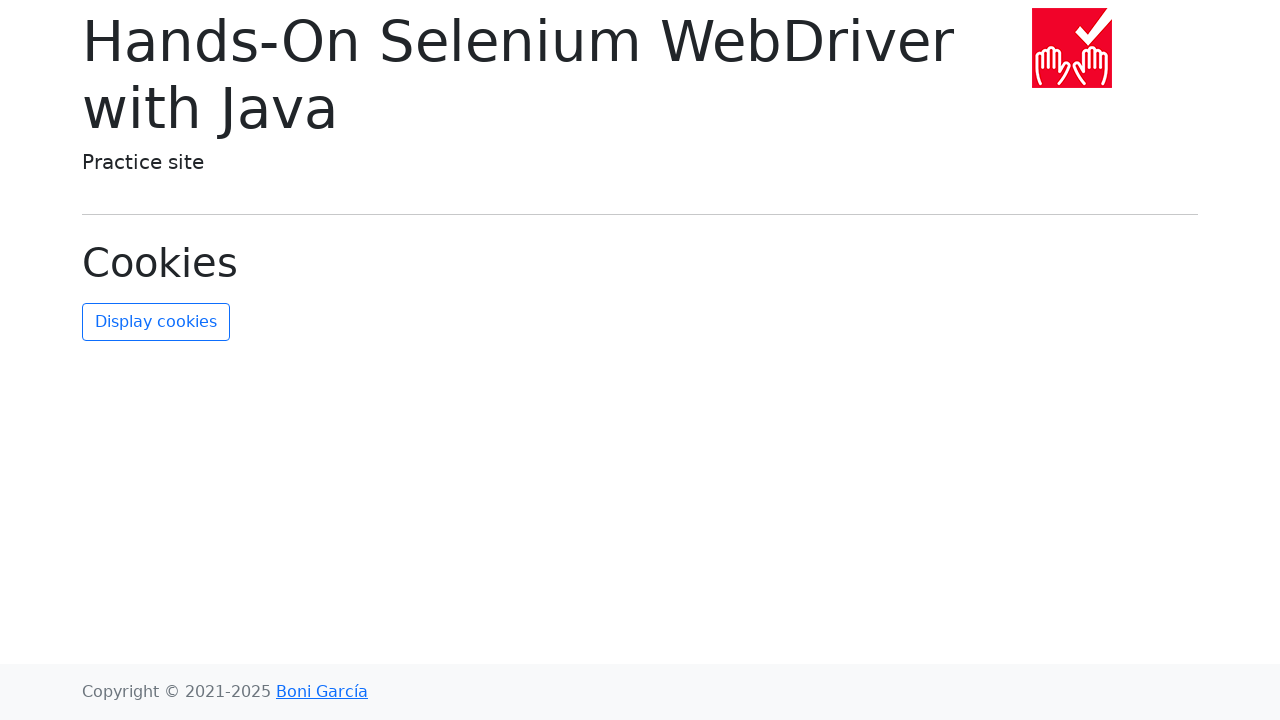

Verified cookie value is 'Prathamesh'
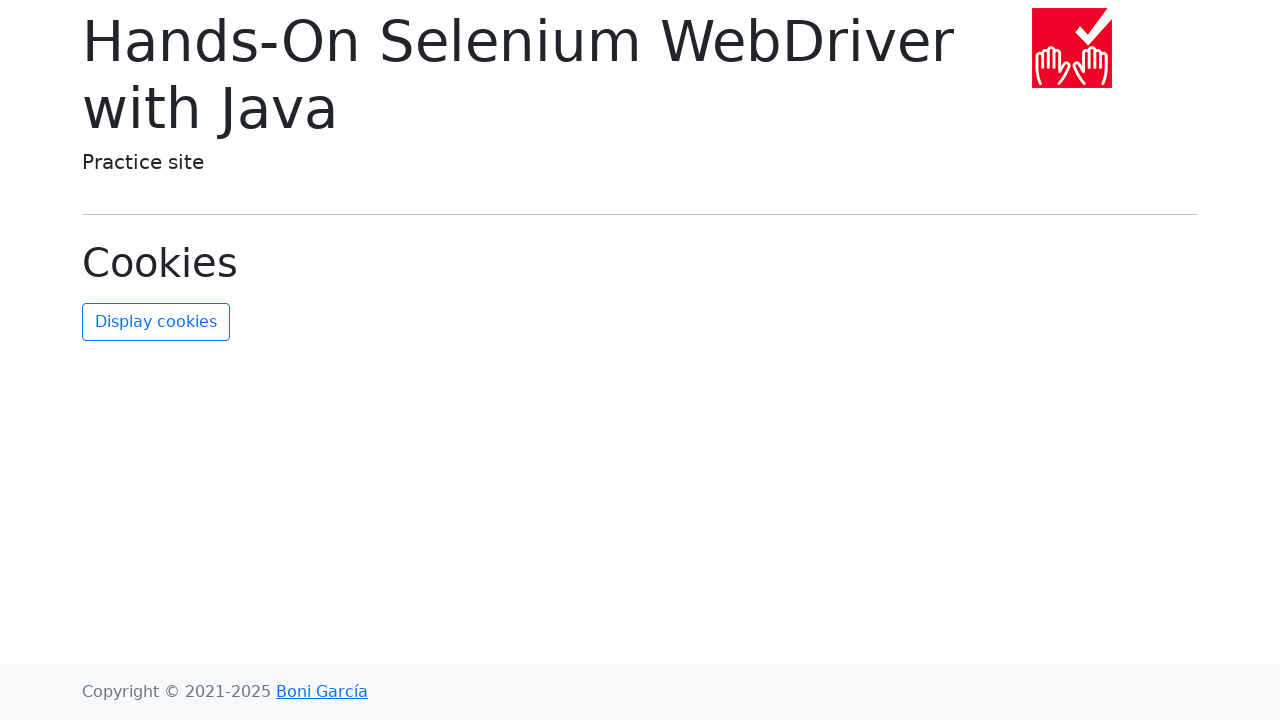

Clicked refresh button to update cookie display at (156, 322) on #refresh-cookies
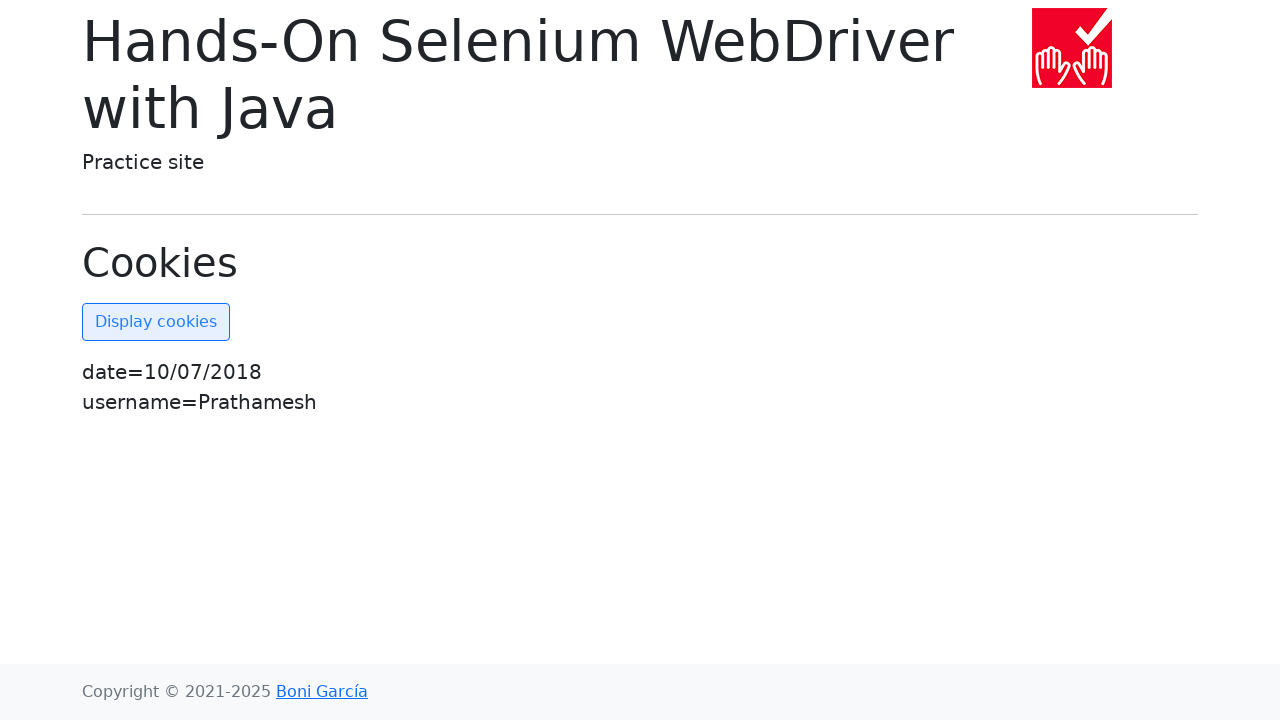

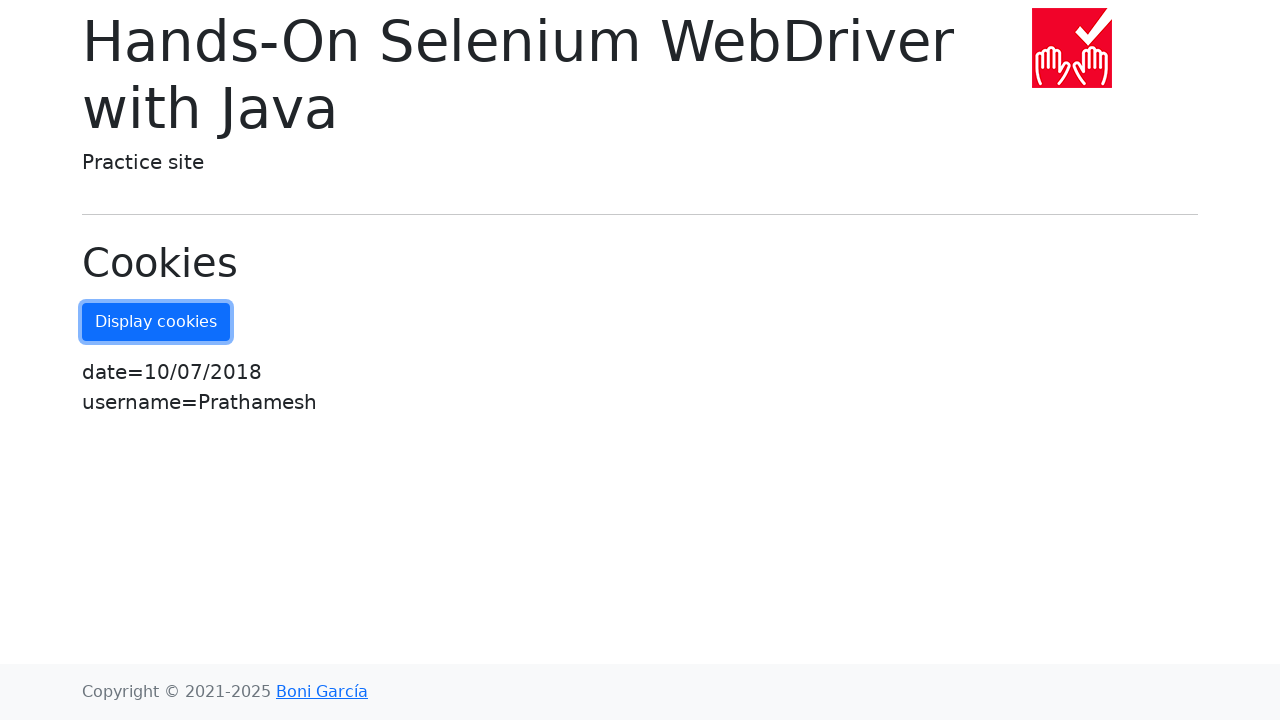